Tests a text box form by filling in full name, email, current address, and permanent address fields, then submitting the form and verifying the output is displayed.

Starting URL: https://demoqa.com/text-box

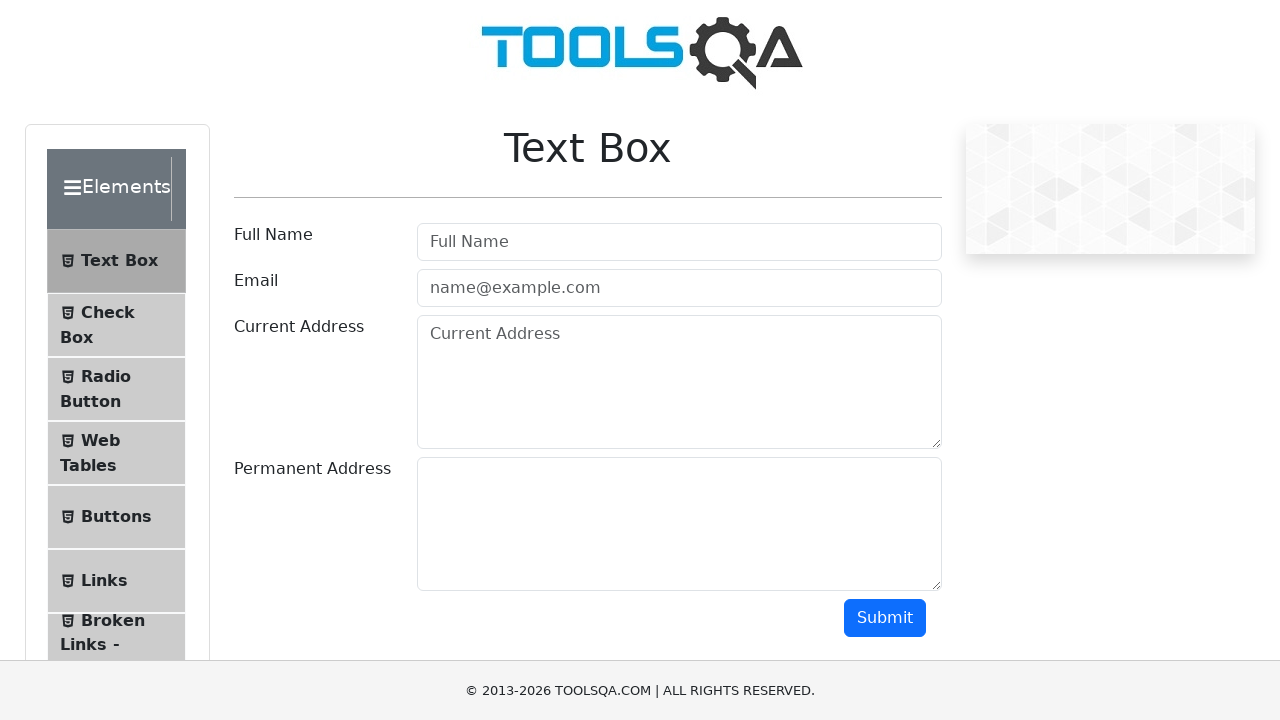

Filled full name field with 'Mehmet Durmus' on #userName
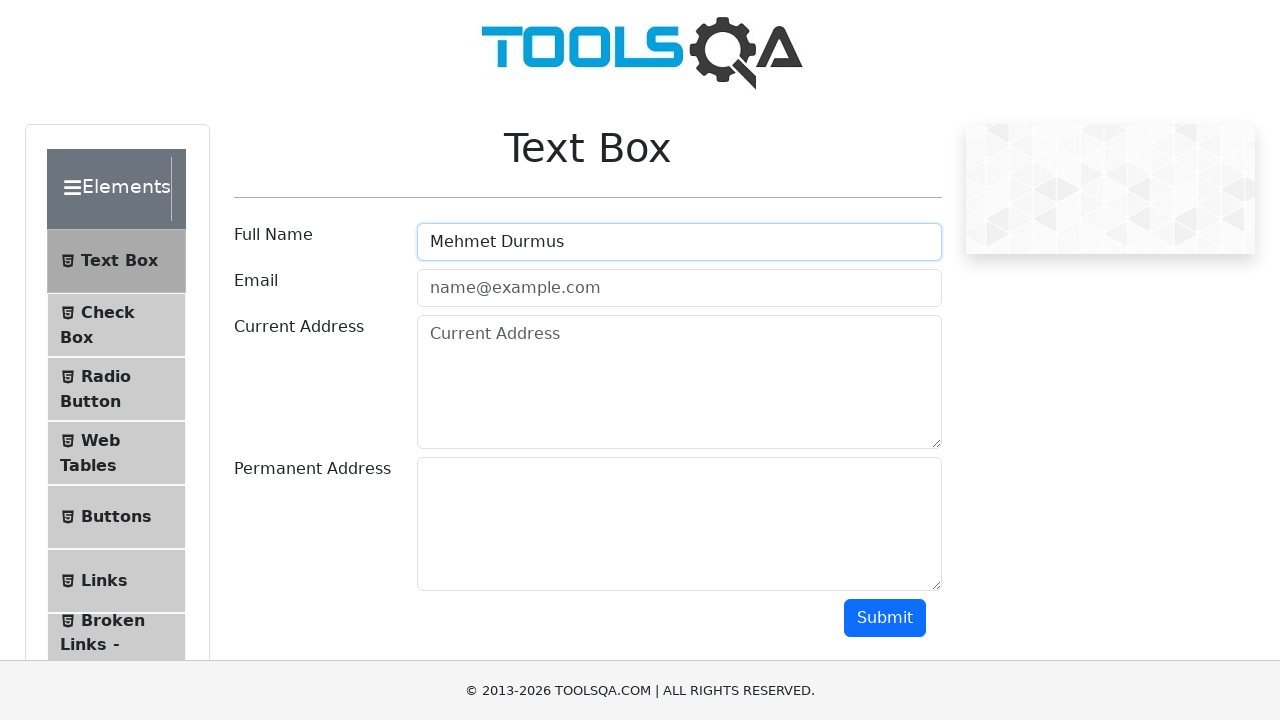

Filled email field with 'durmus54@gmail.com' on #userEmail
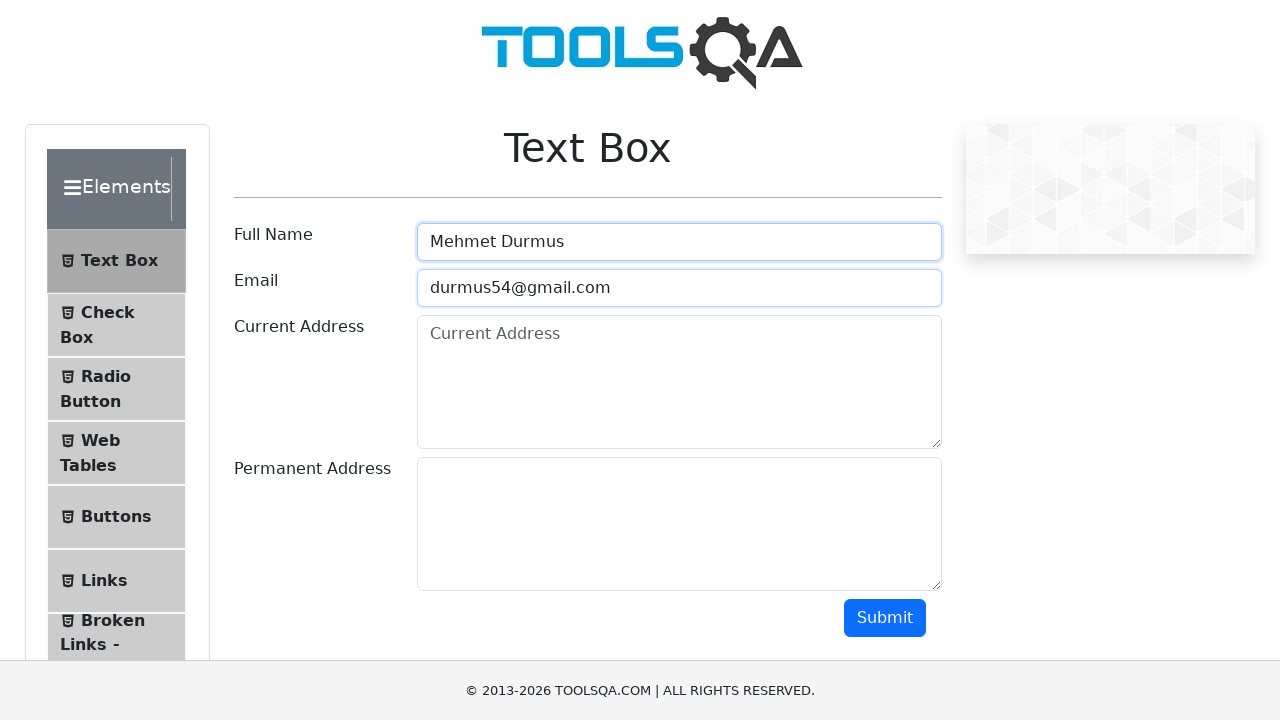

Filled current address field with 'yeni mah. yarasa sk. Bakırköy/İstanbul' on #currentAddress
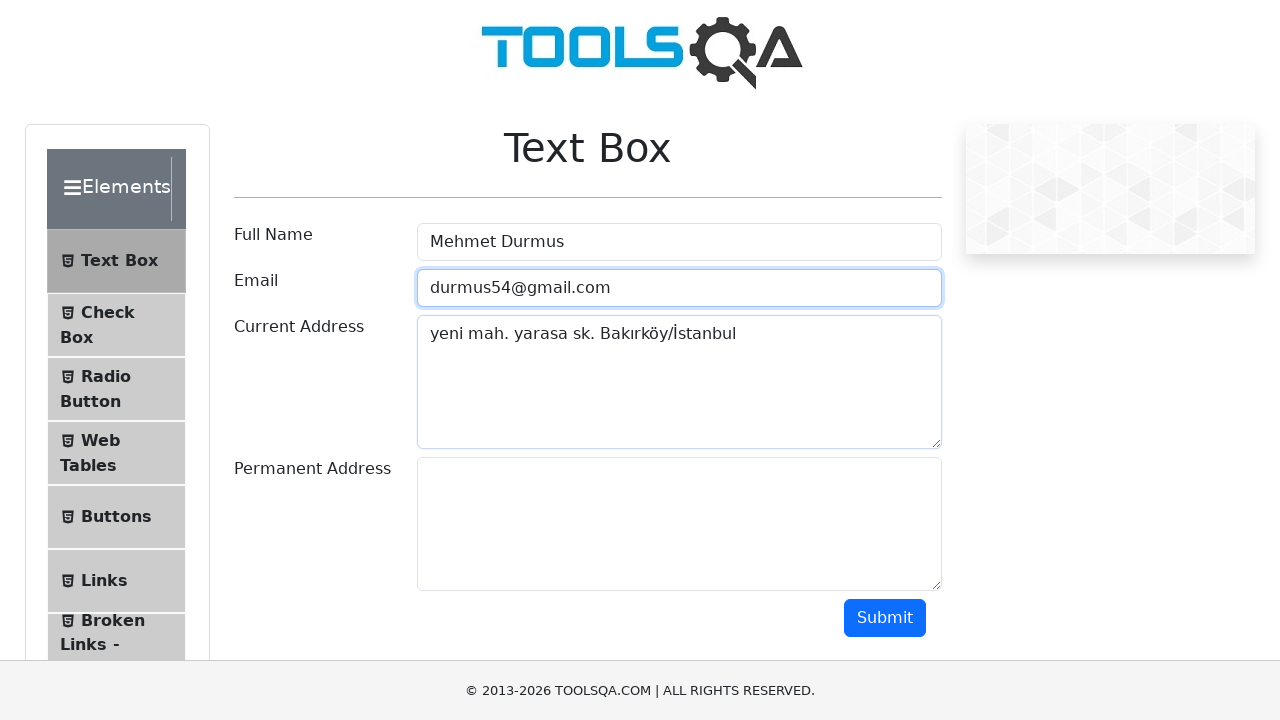

Filled permanent address field with 'yeni mah. yarasa sk. Bakırköy/İstanbul' on #permanentAddress
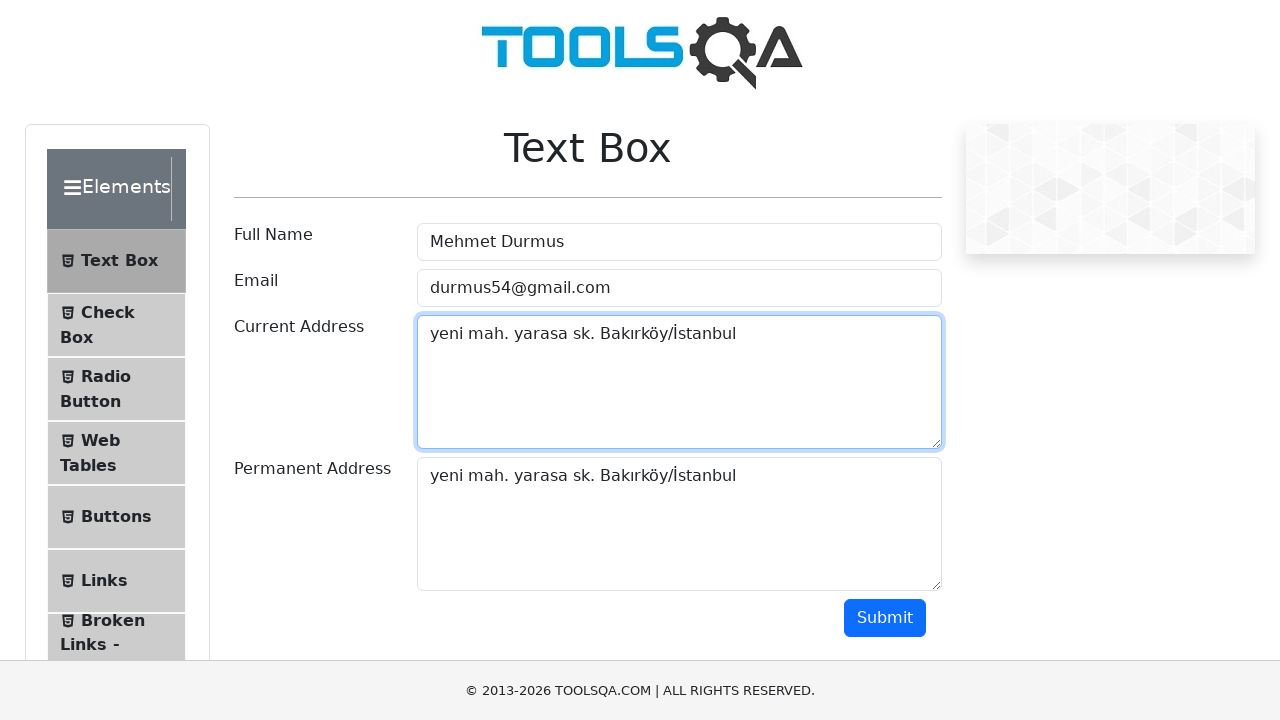

Clicked submit button to submit the form at (885, 618) on #submit
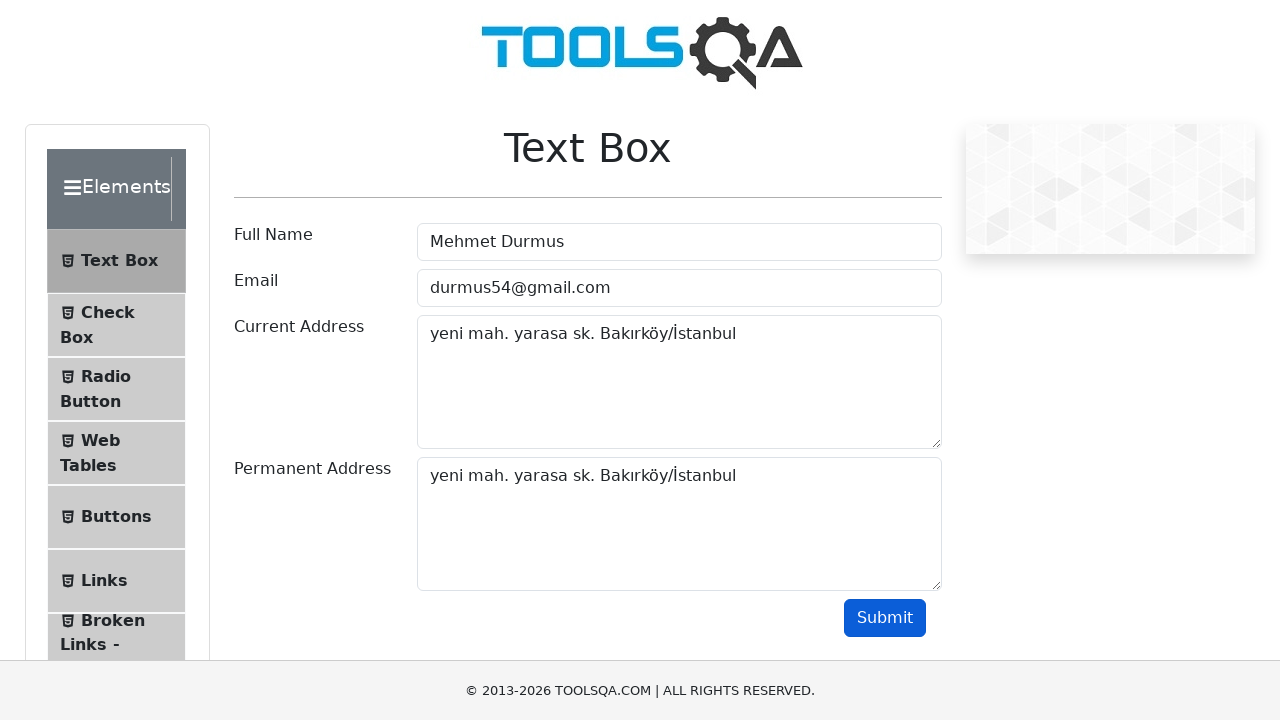

Verified the output section is displayed
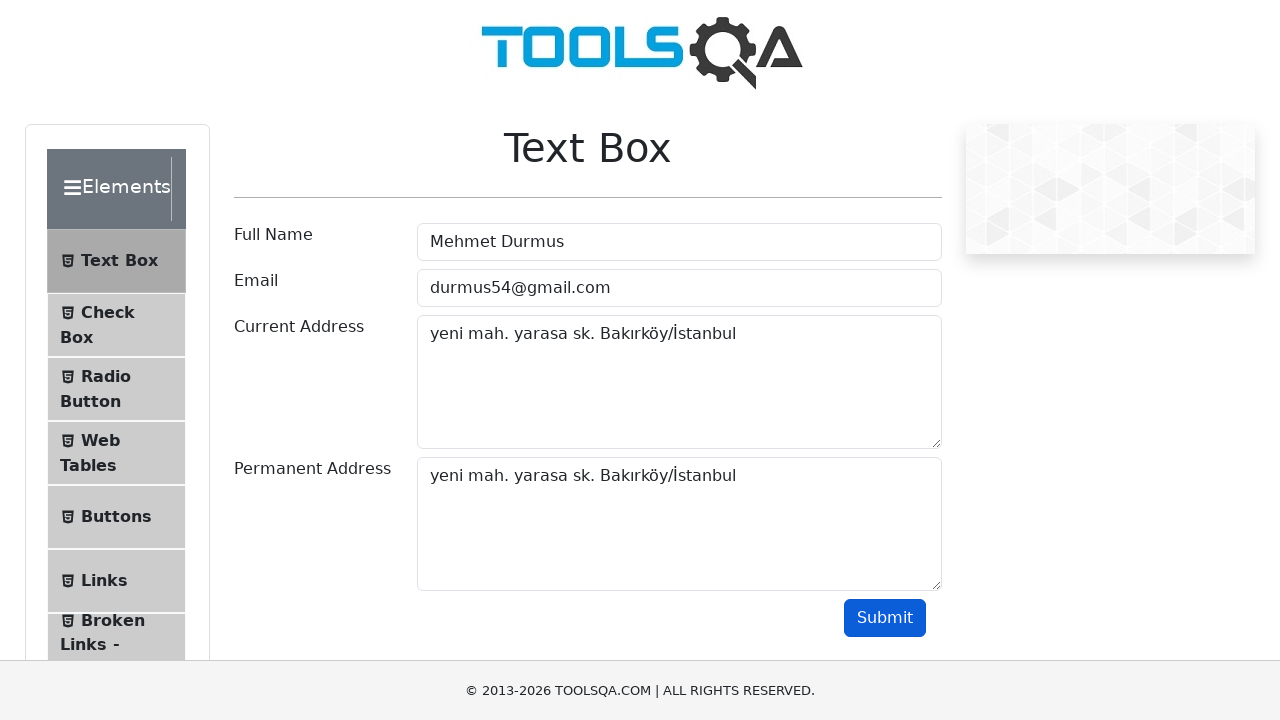

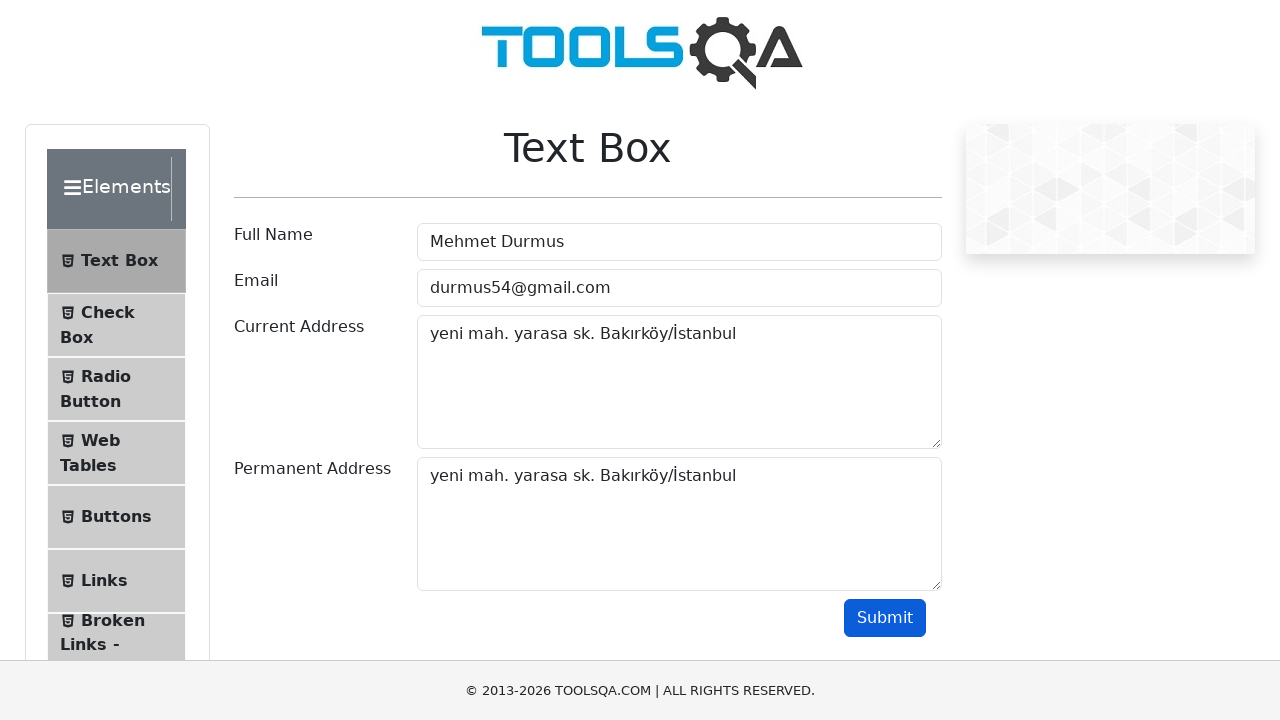